Navigates to the OrangeHRM demo site and verifies that the page title contains "Orange"

Starting URL: https://opensource-demo.orangehrmlive.com/

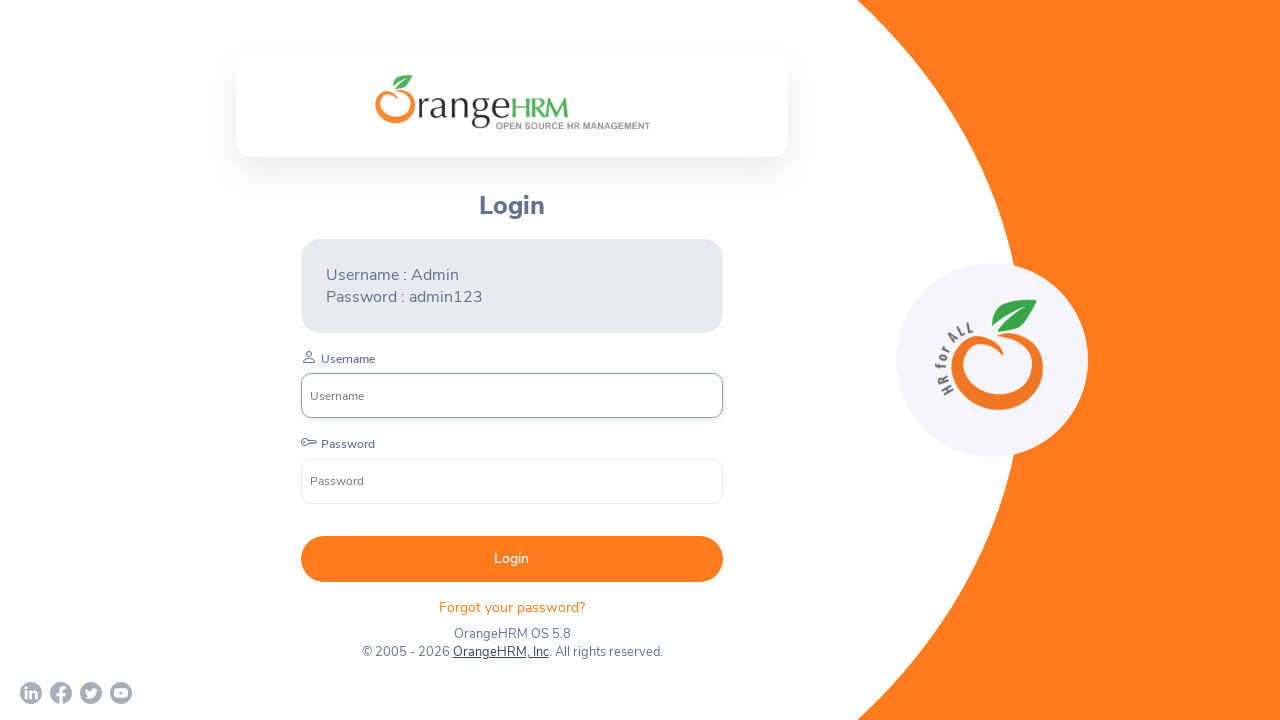

Navigated to OrangeHRM demo site
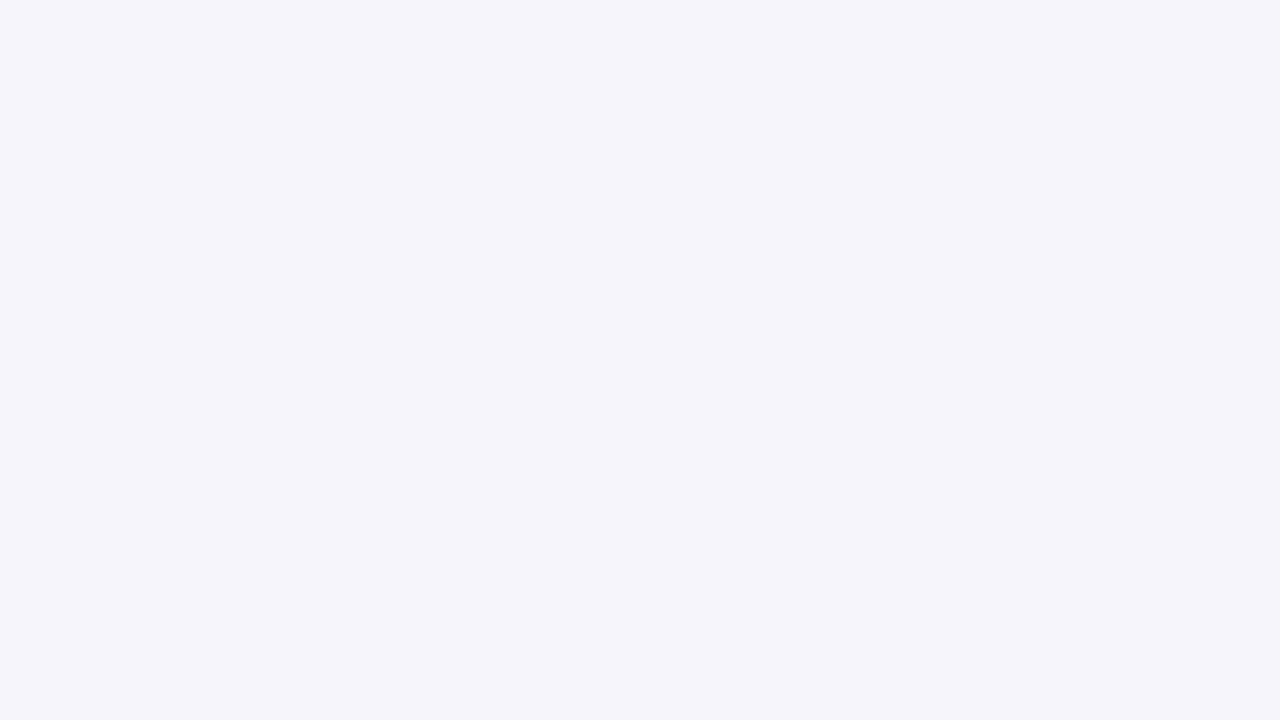

Page loaded - domcontentloaded state reached
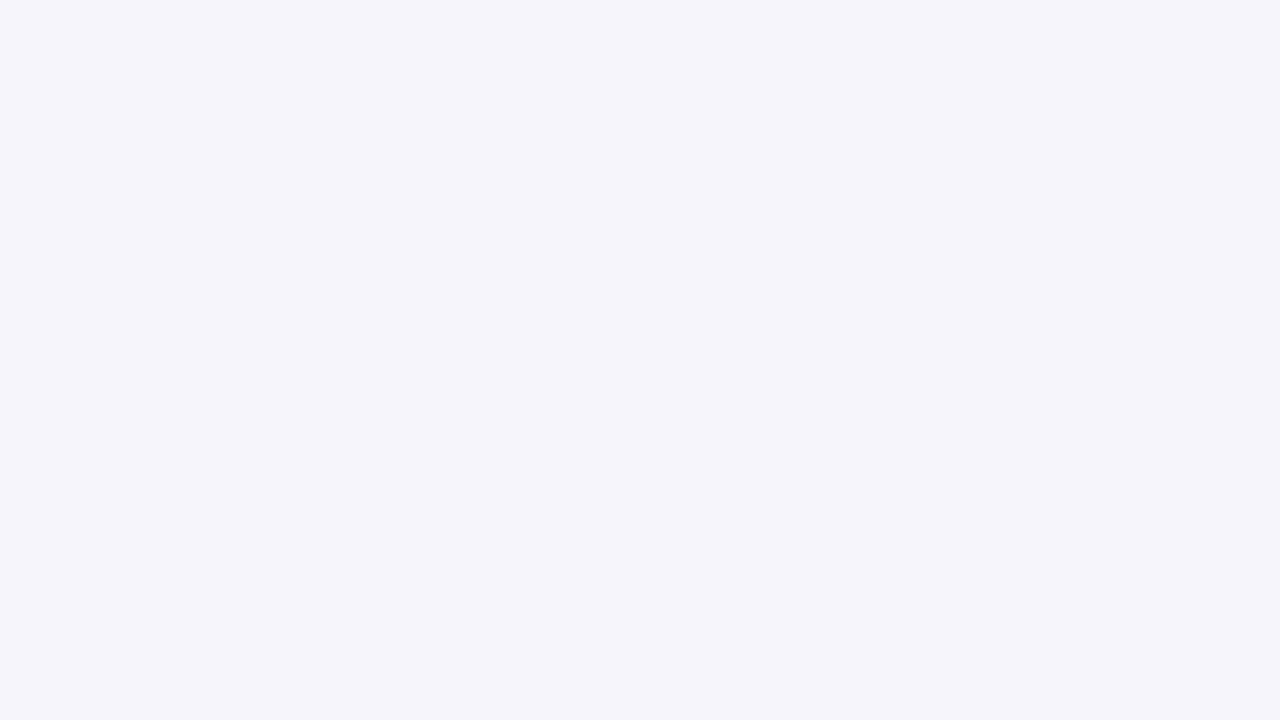

Verified page title contains 'Orange'
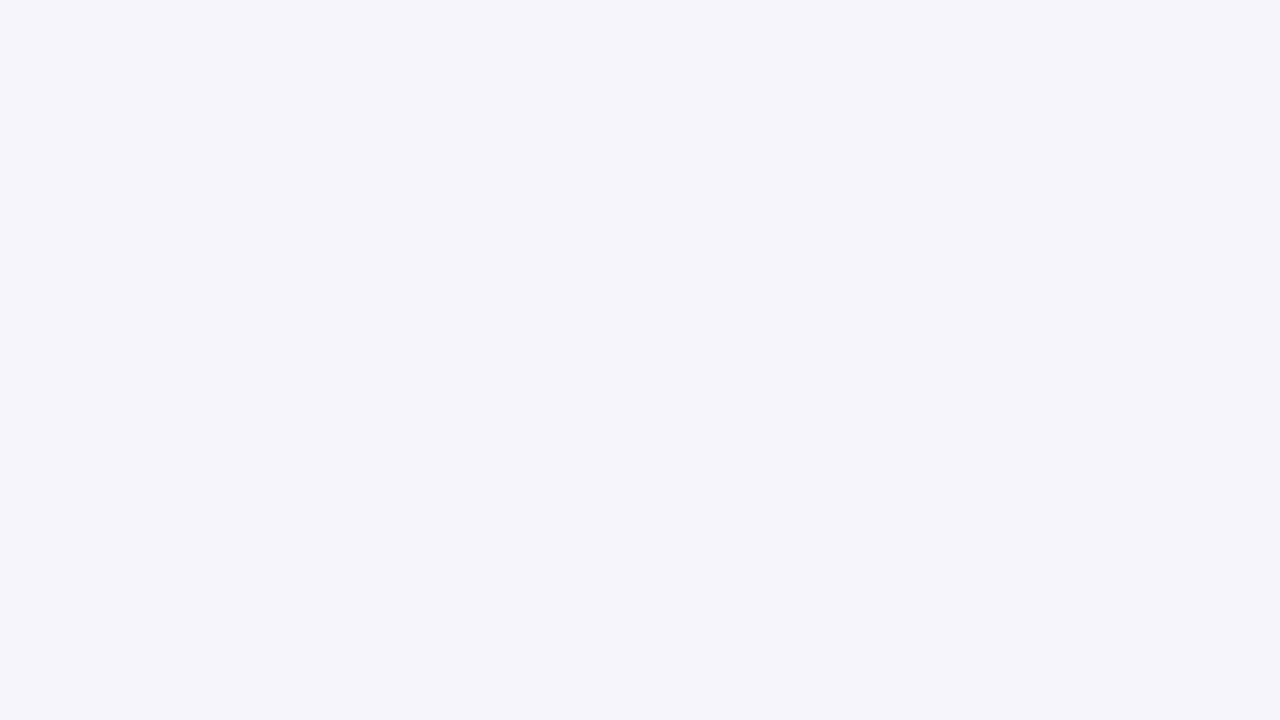

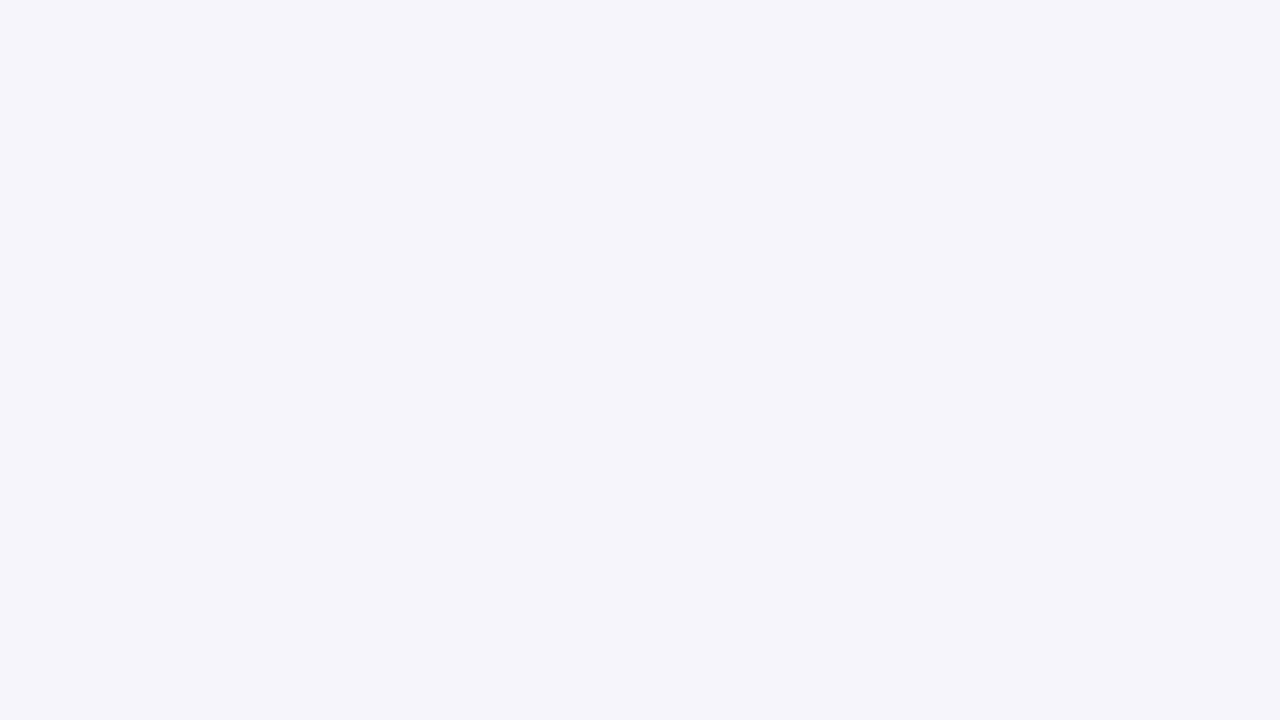